Tests alert handling, mouse hover actions, context menu interactions, and page scrolling on an automation practice page

Starting URL: https://rahulshettyacademy.com/AutomationPractice/

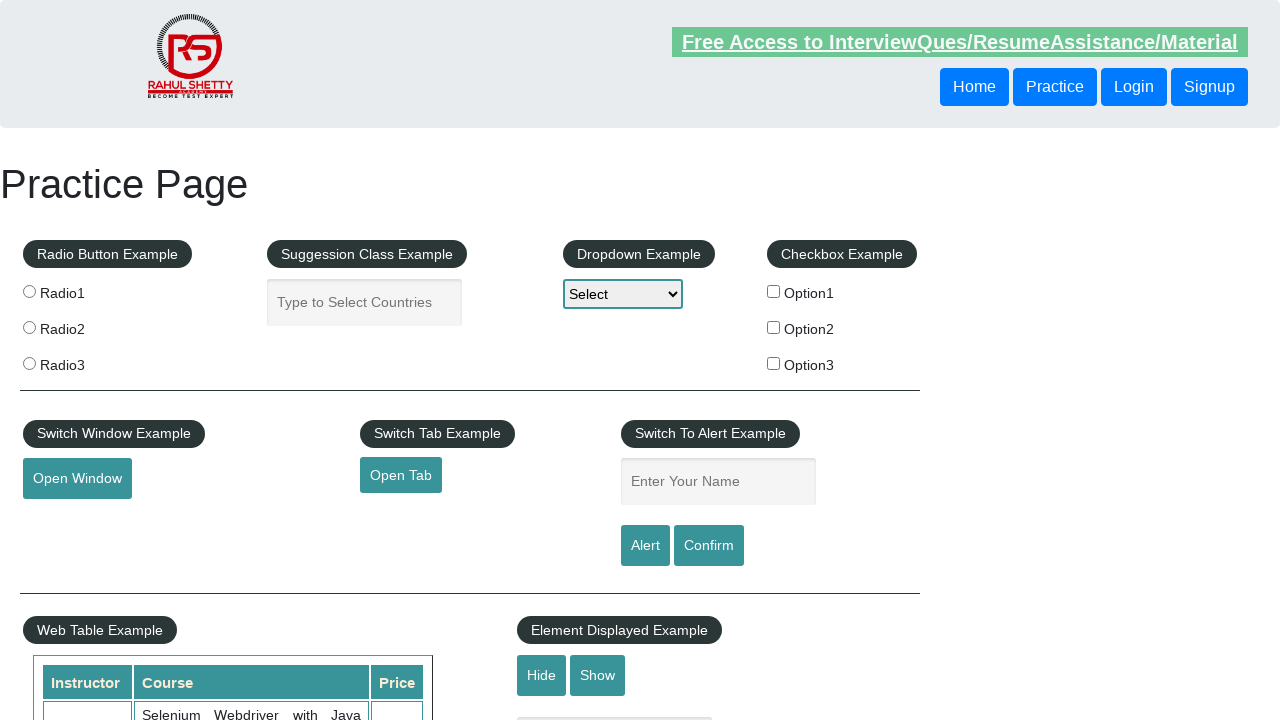

Filled name field with 'Selenium' on #name
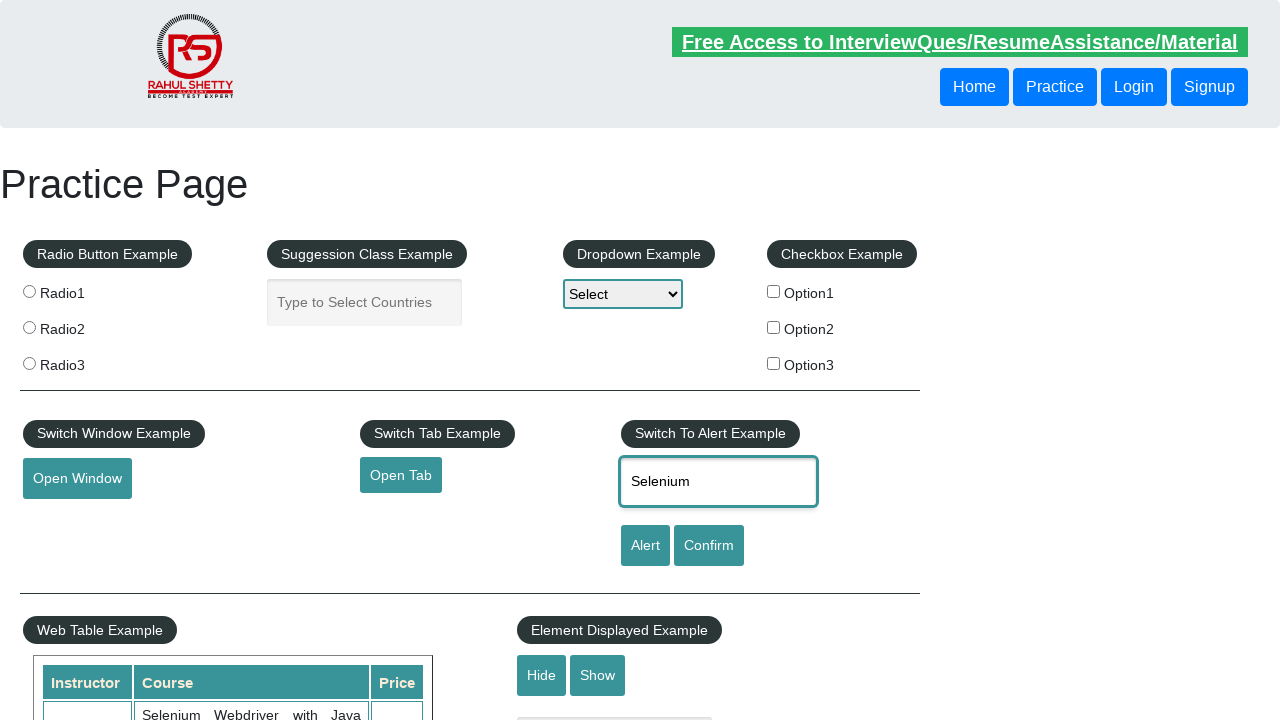

Clicked alert button at (645, 546) on #alertbtn
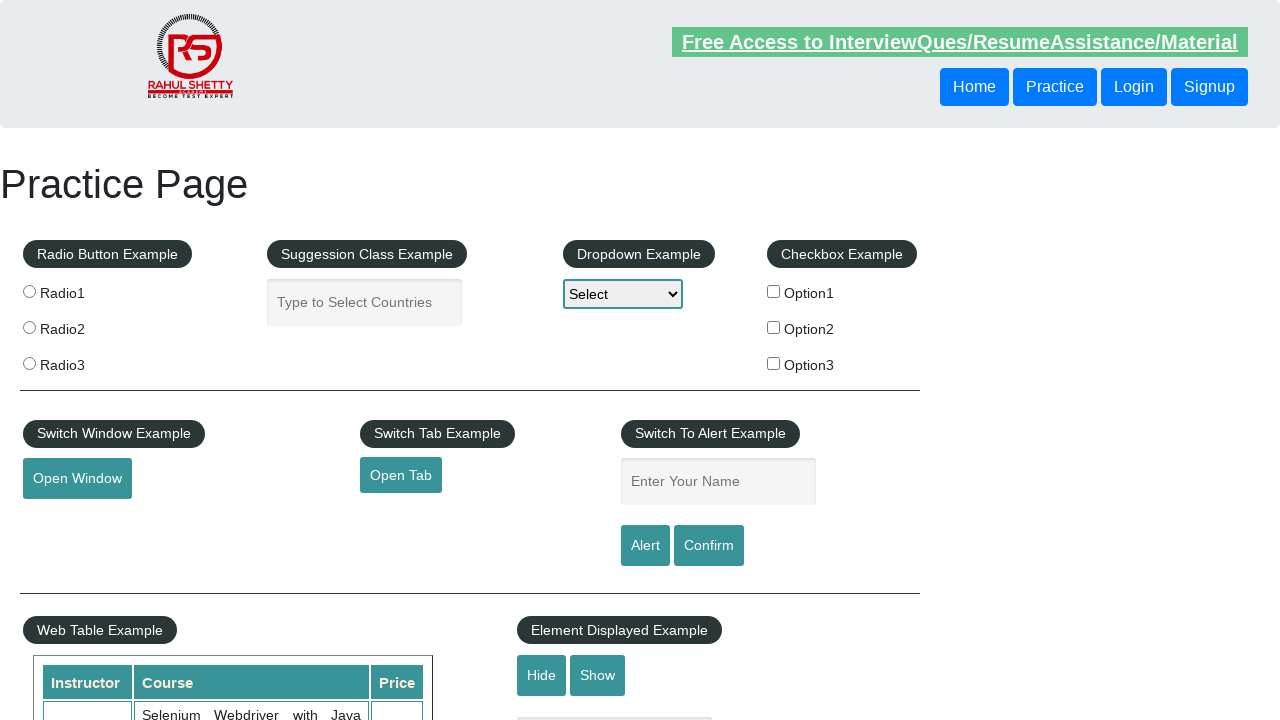

Set up alert dialog handler to accept alerts
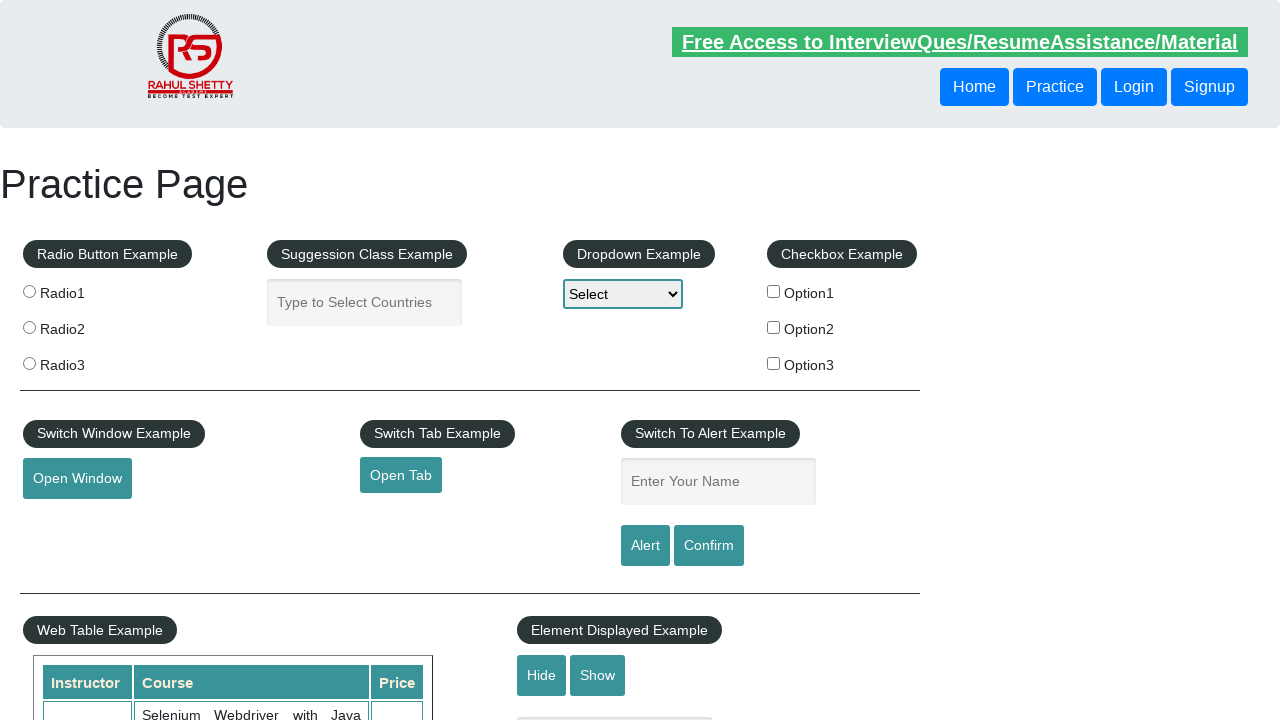

Hovered over mousehover element at (83, 361) on #mousehover
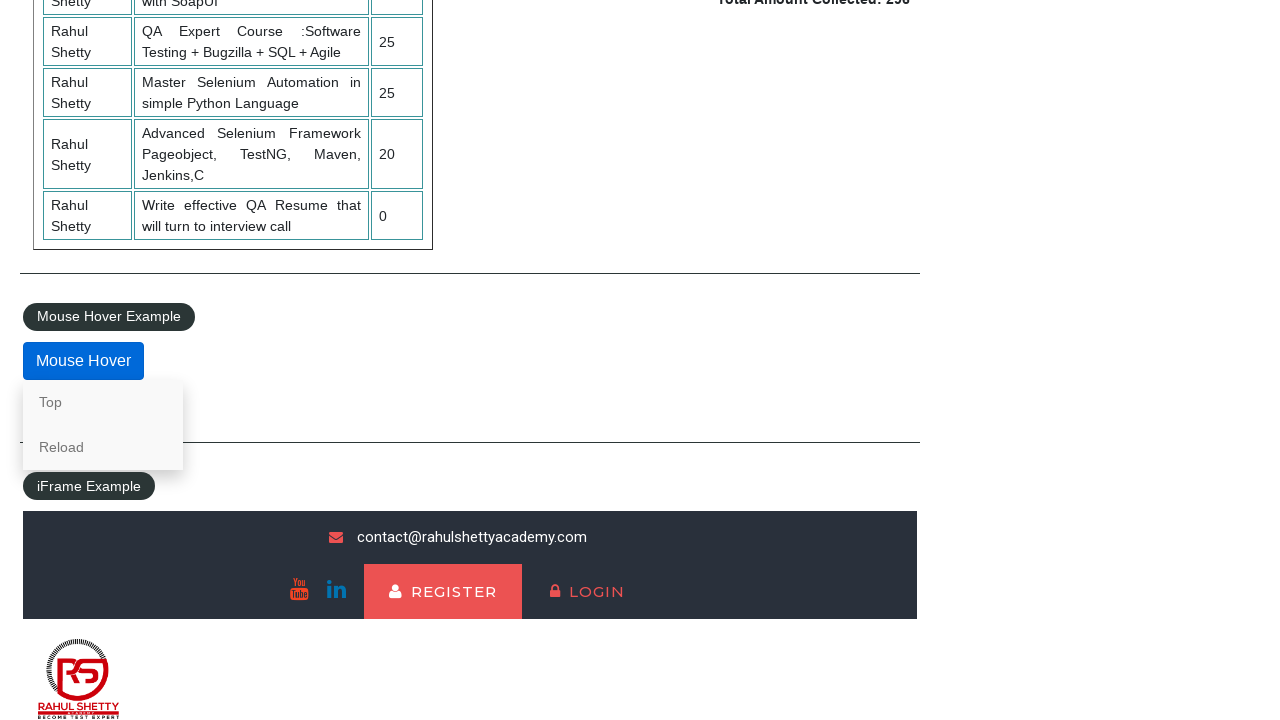

Right-clicked on 'Top' link to open context menu at (103, 402) on text=Top
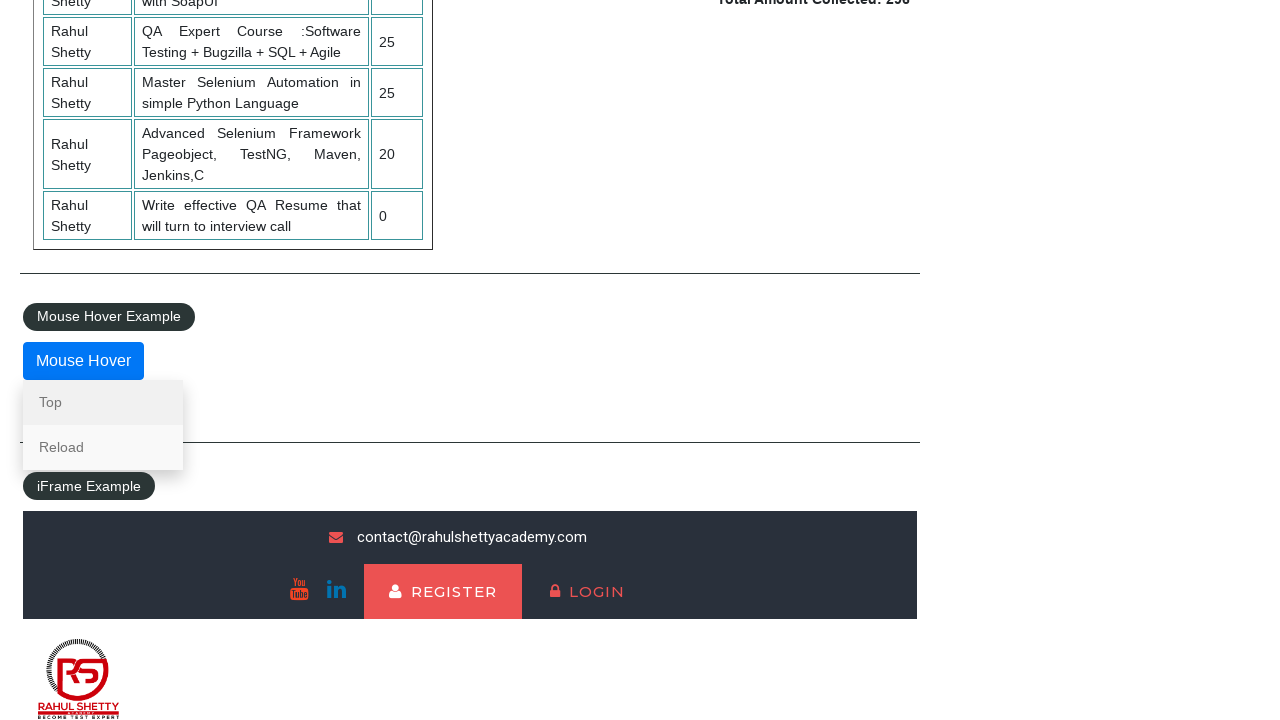

Clicked on 'Reload' link at (103, 447) on text=Reload
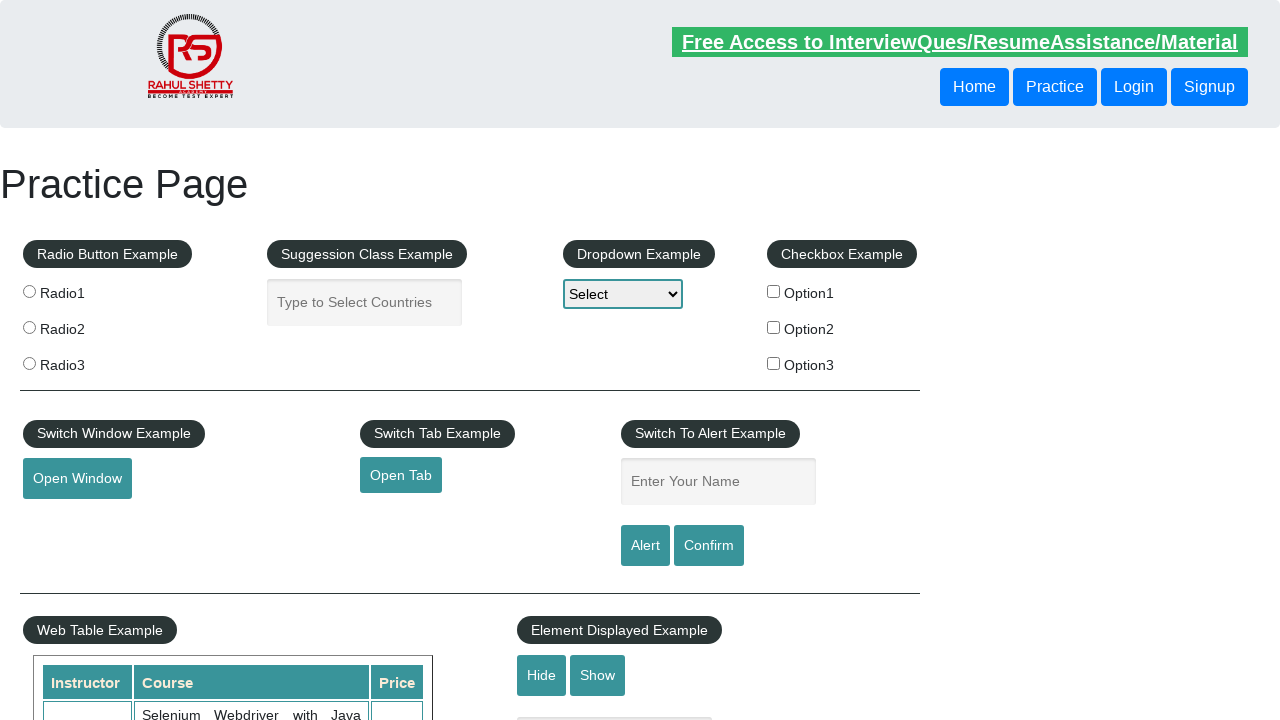

Scrolled to bottom of page
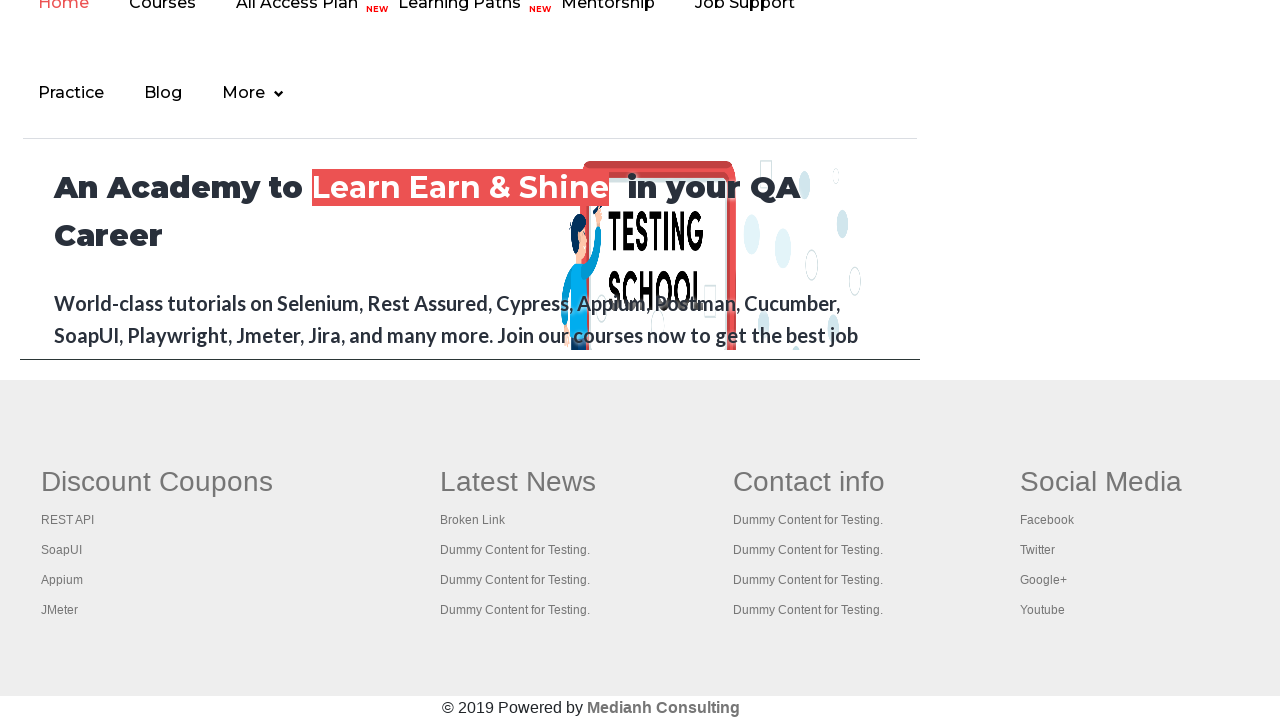

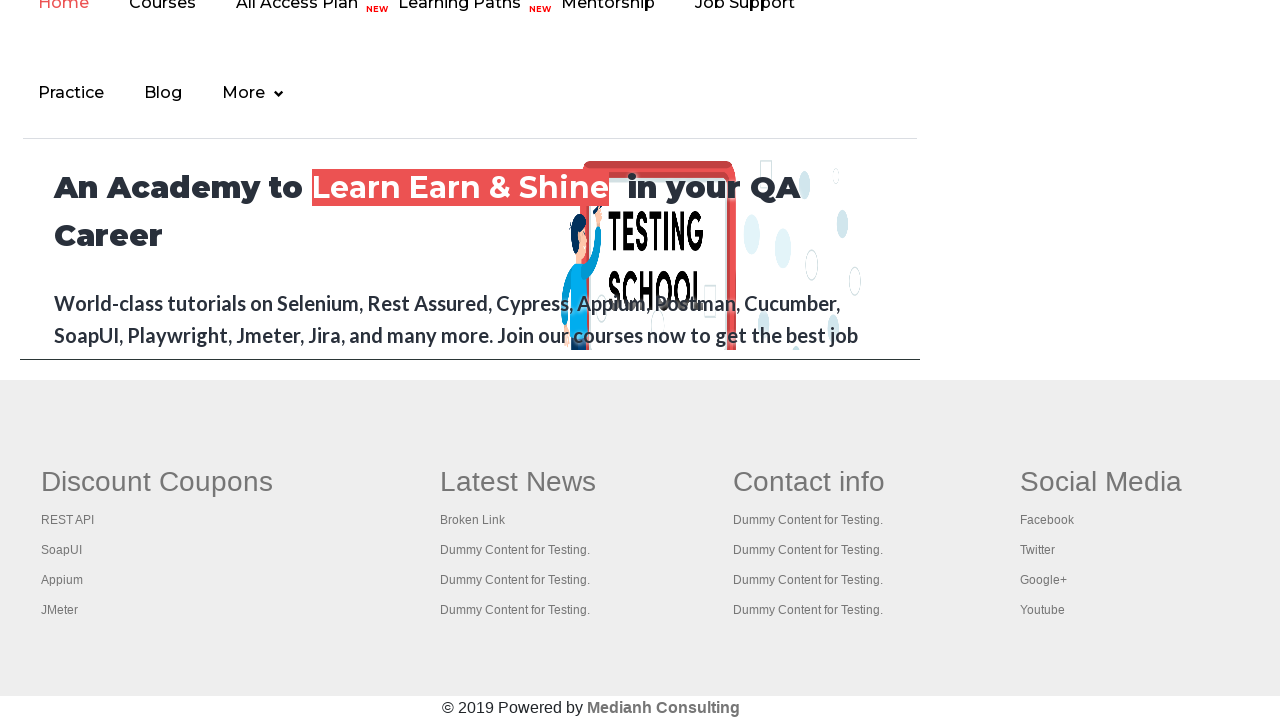